Tests adding todo items to a todo list by filling the input field and pressing Enter, then verifying the items appear in the list

Starting URL: https://demo.playwright.dev/todomvc

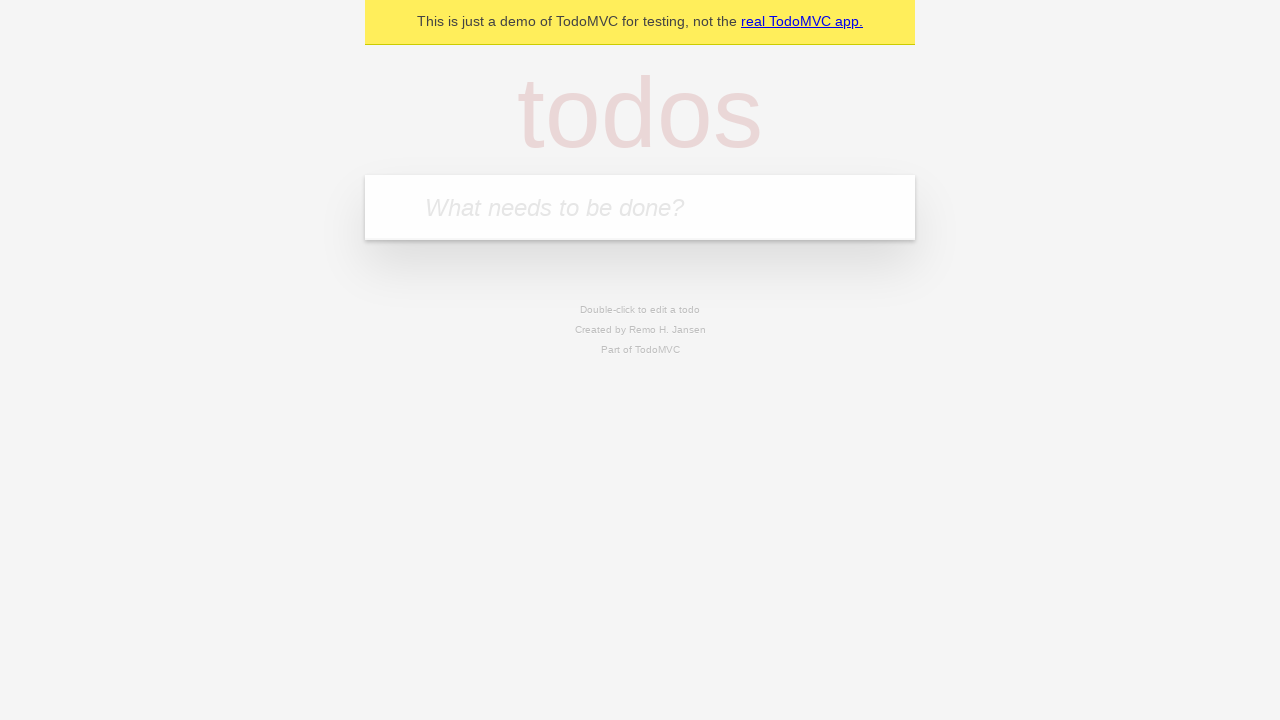

Filled input field with first todo item 'buy some cheese' on .new-todo
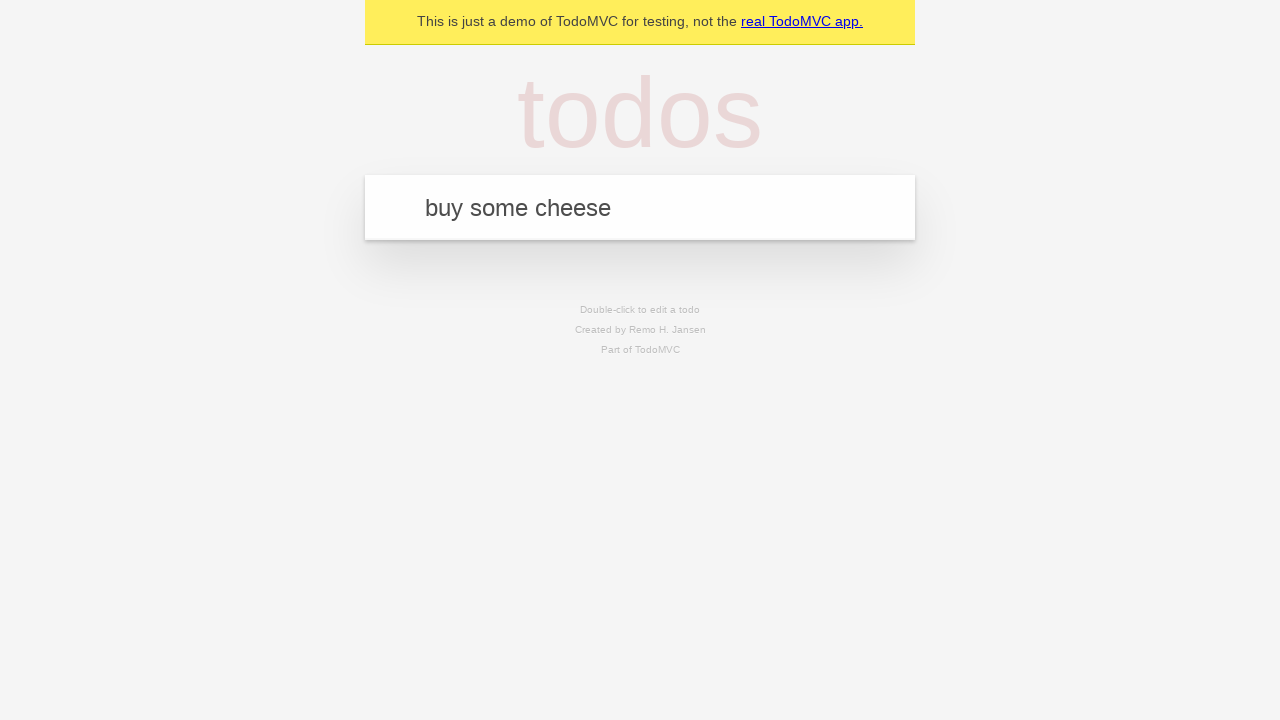

Pressed Enter to add first todo item on .new-todo
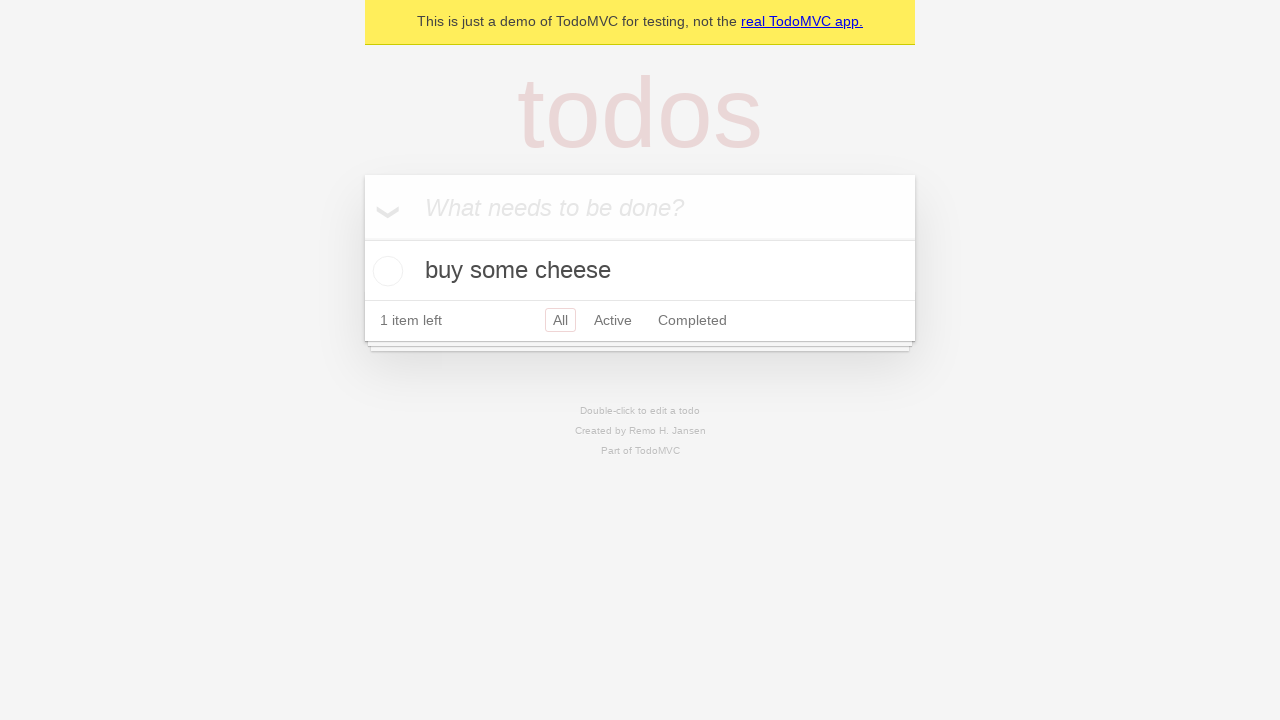

First todo item appeared in the list
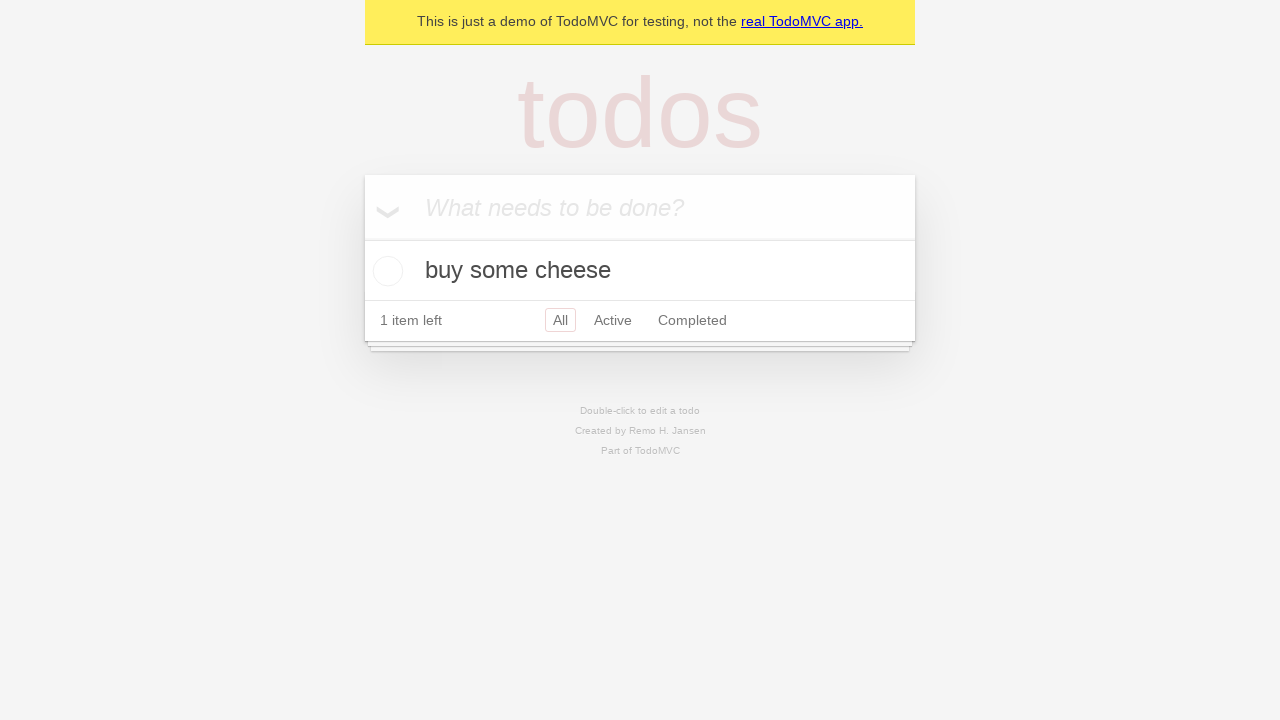

Filled input field with second todo item 'feed the cat' on .new-todo
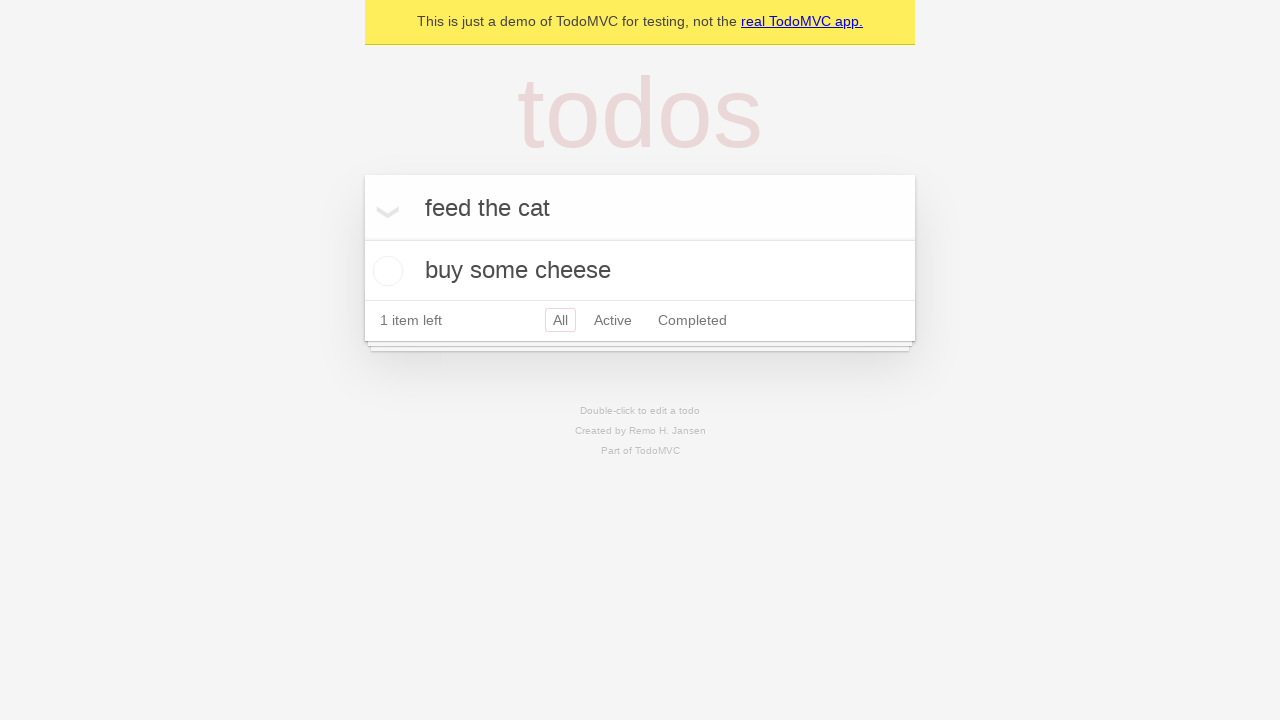

Pressed Enter to add second todo item on .new-todo
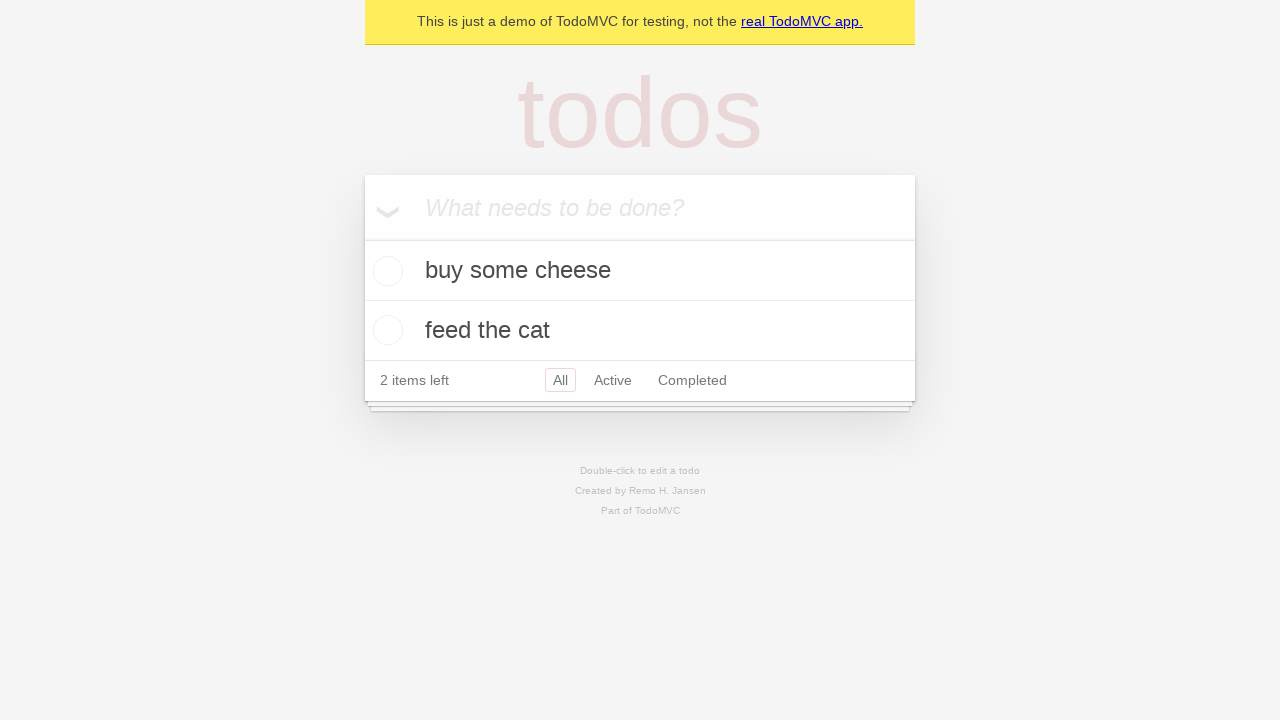

Both todo items are now visible in the list
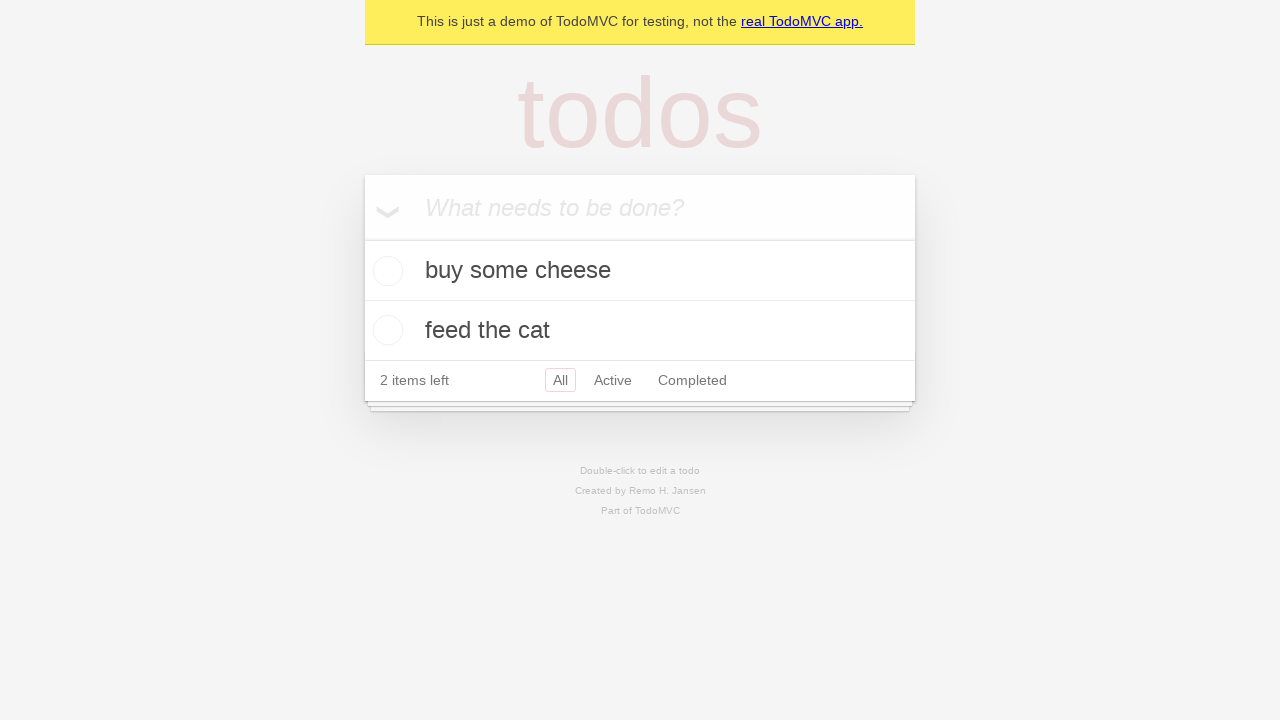

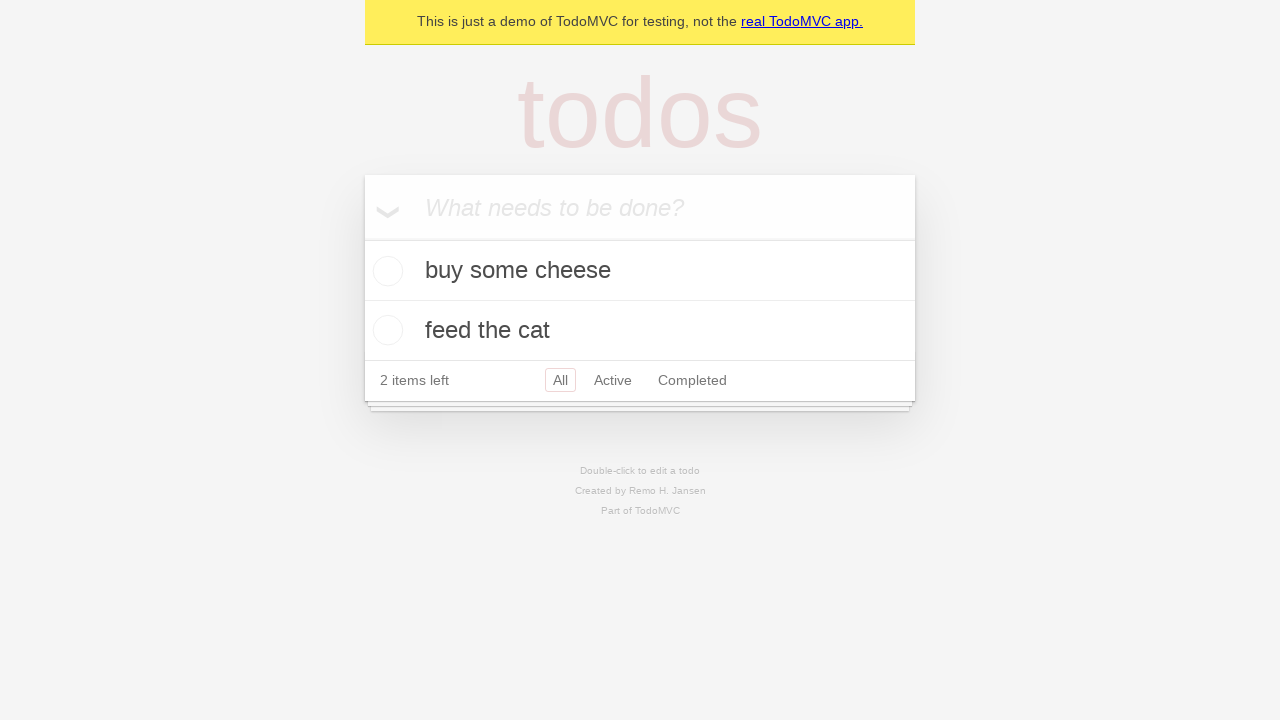